Navigates to FastPeopleSearch website to view a person search results page for "john-doe" in New York state.

Starting URL: https://www.fastpeoplesearch.com/name/john-doe_NY

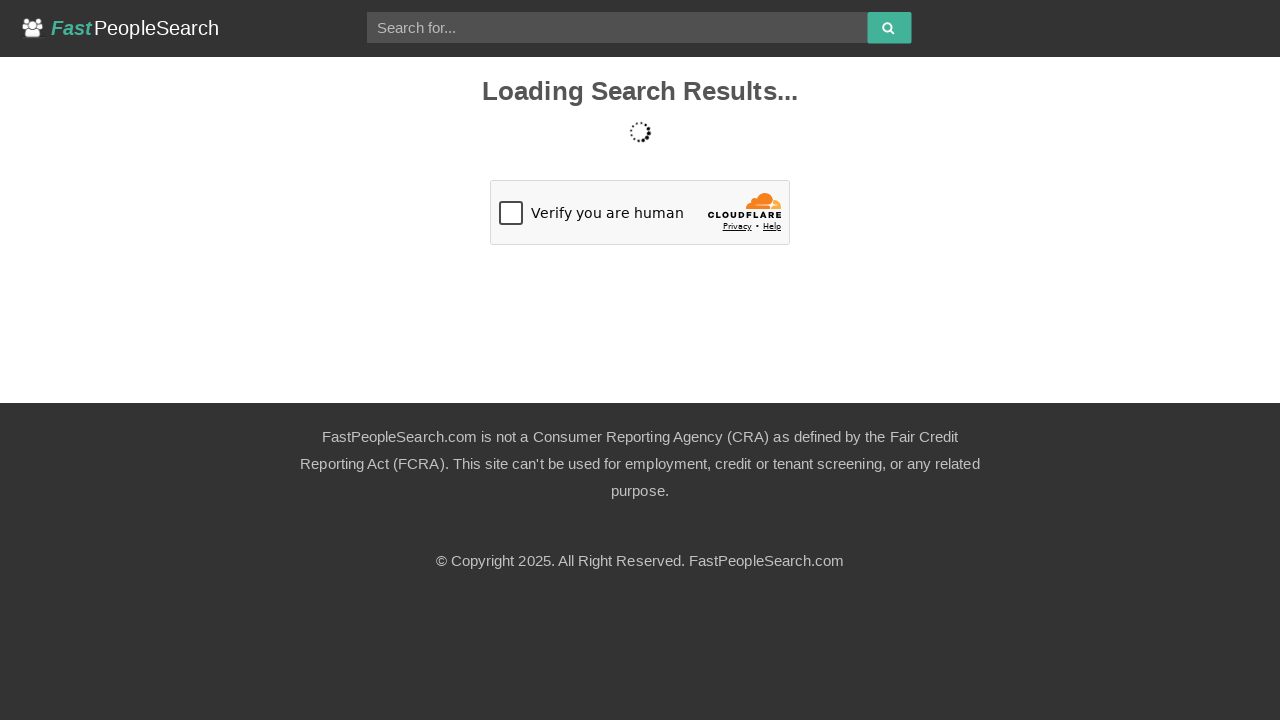

Waited for network idle state - page content loaded
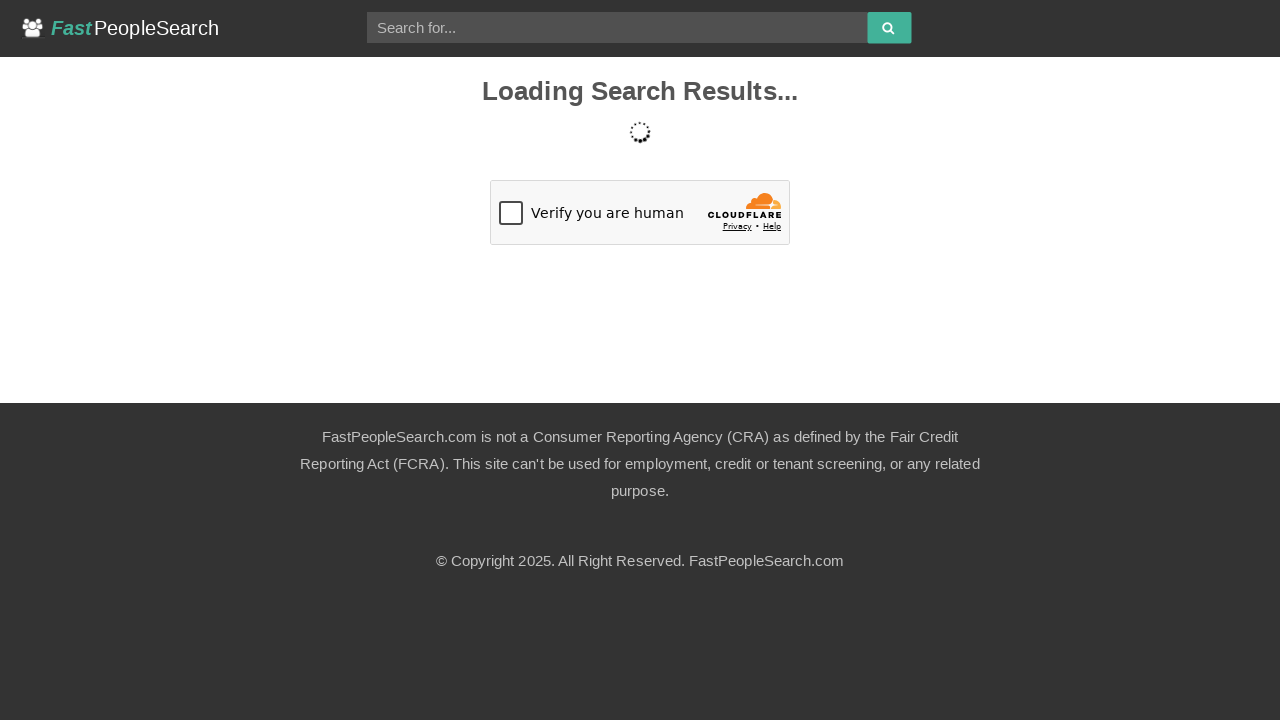

Verified page body element is present
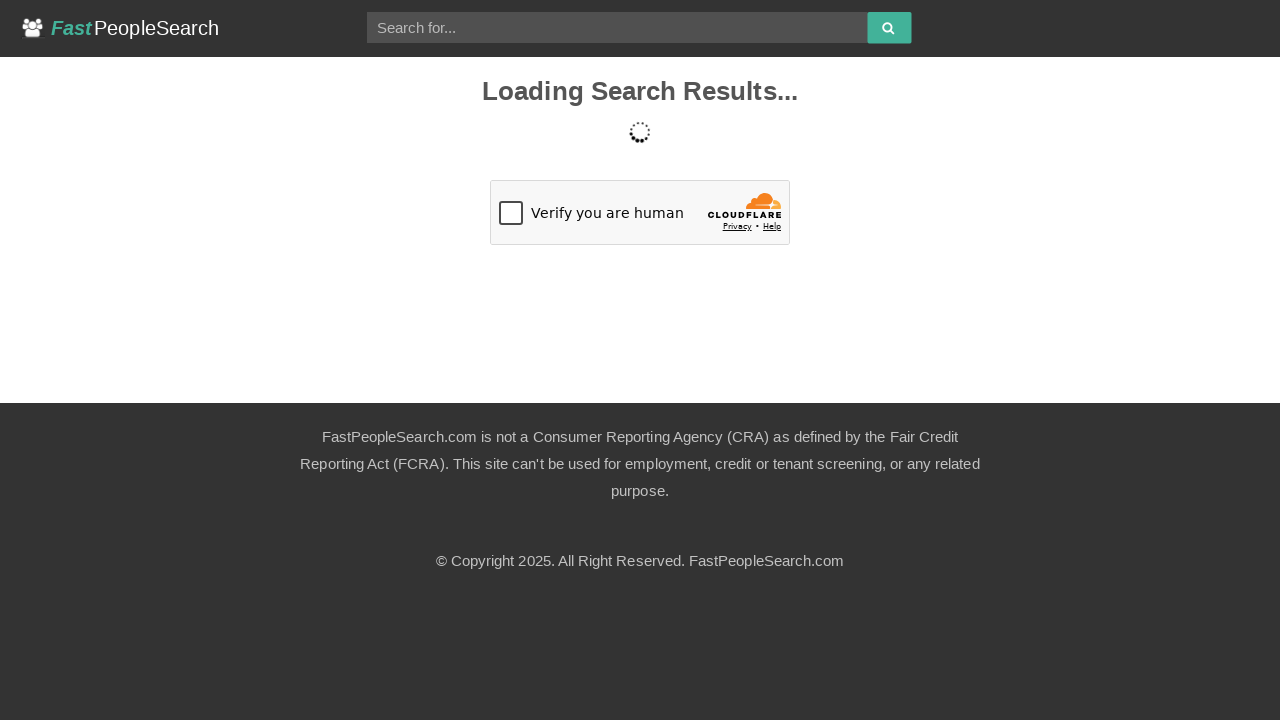

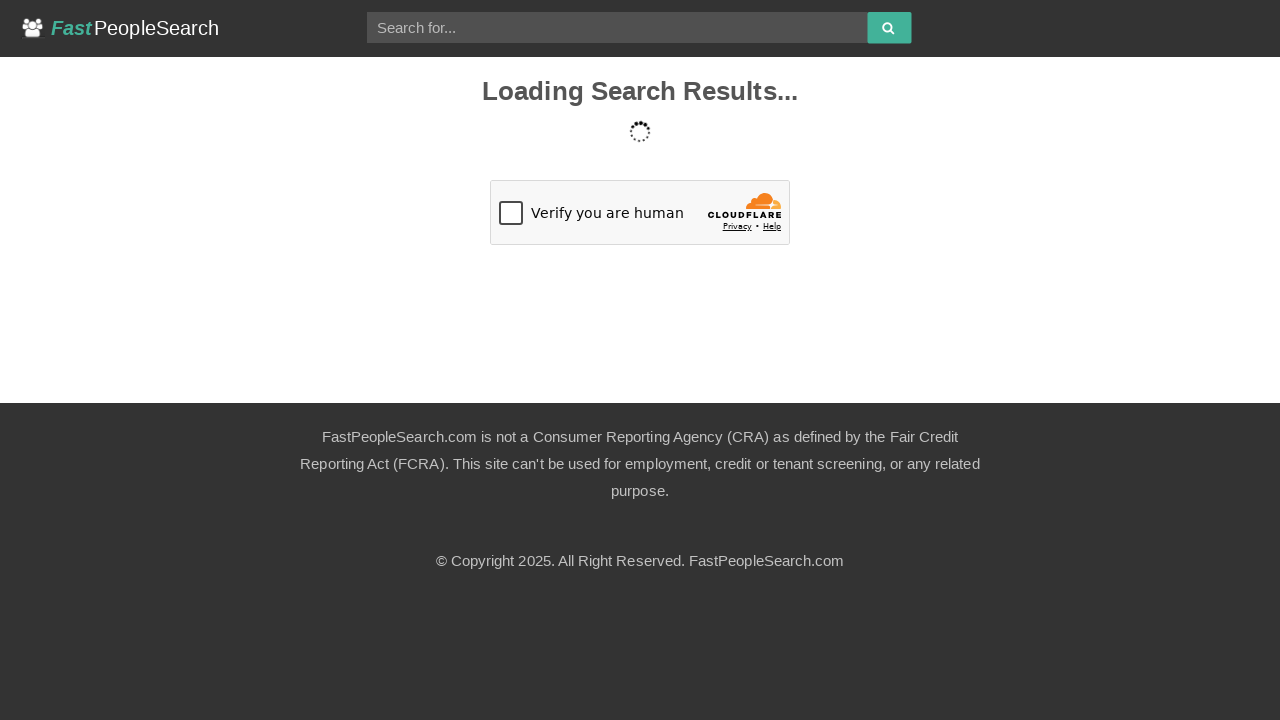